Tests login form interaction by filling username and password fields, then navigating to forgot password section and filling email field

Starting URL: https://rahulshettyacademy.com/locatorspractice/

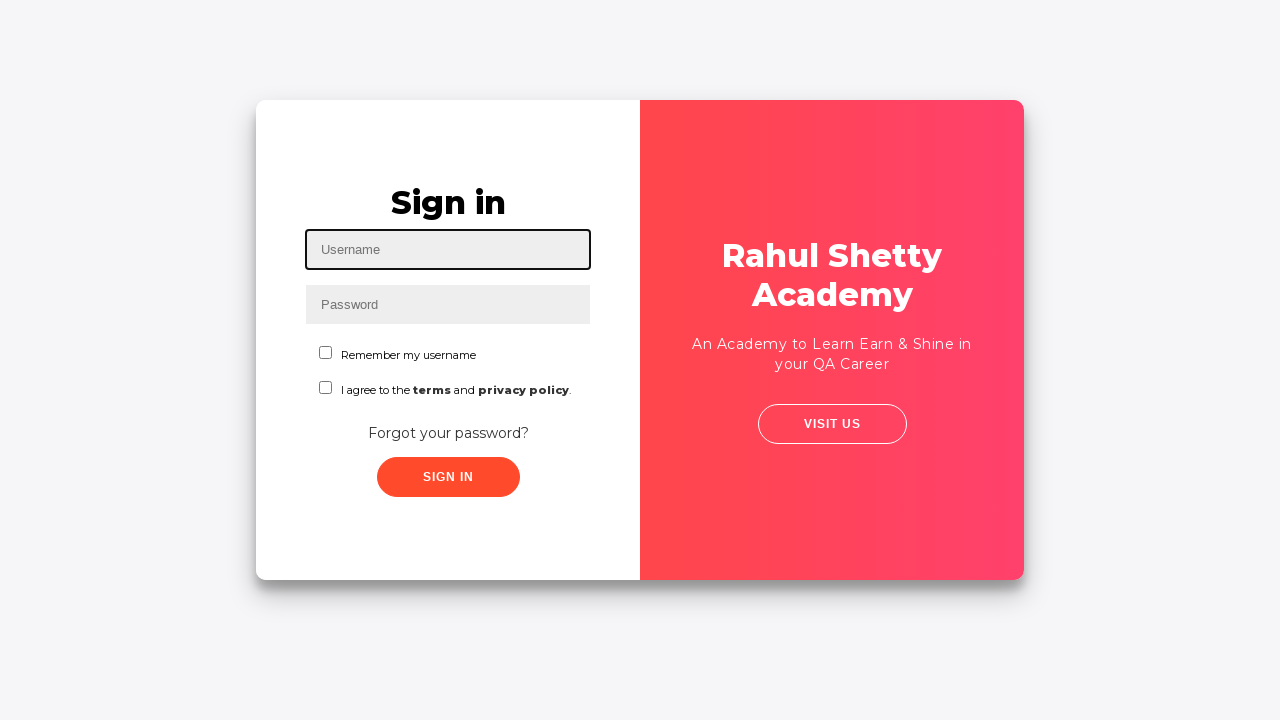

Filled username field with 'amruta' on input[placeholder='Username']
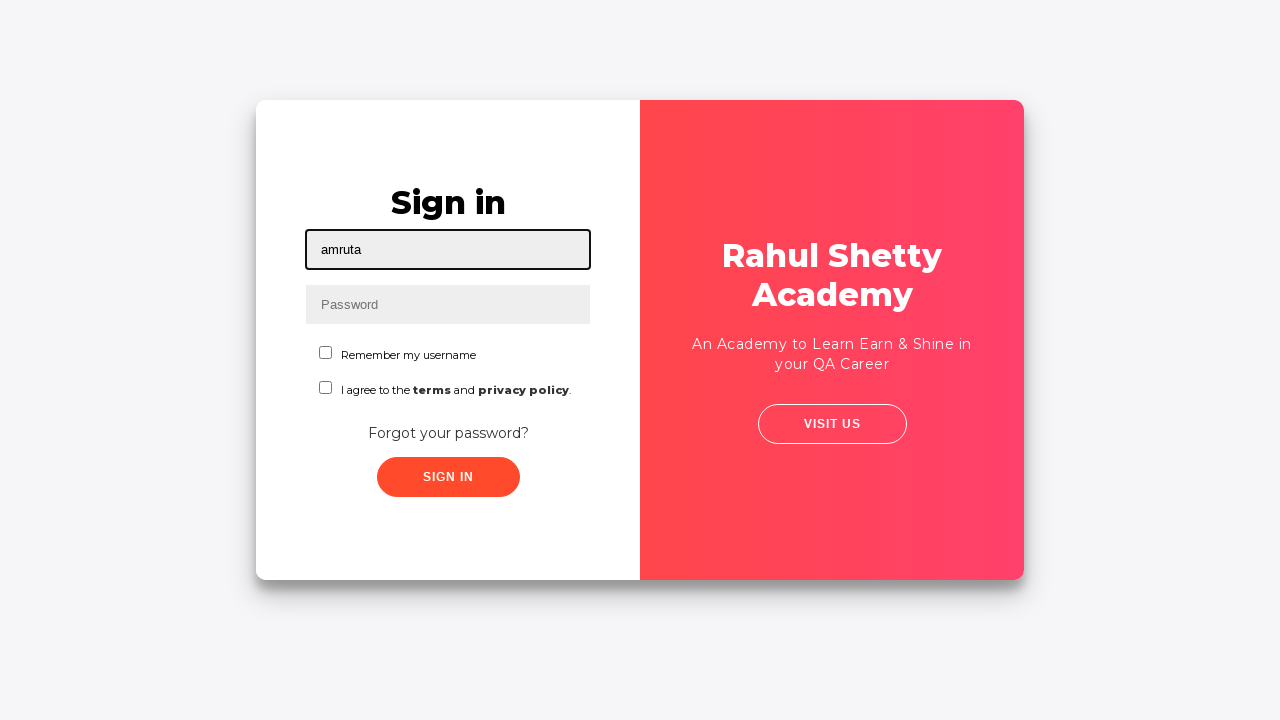

Filled password field with '12345678' on input[placeholder='Password']
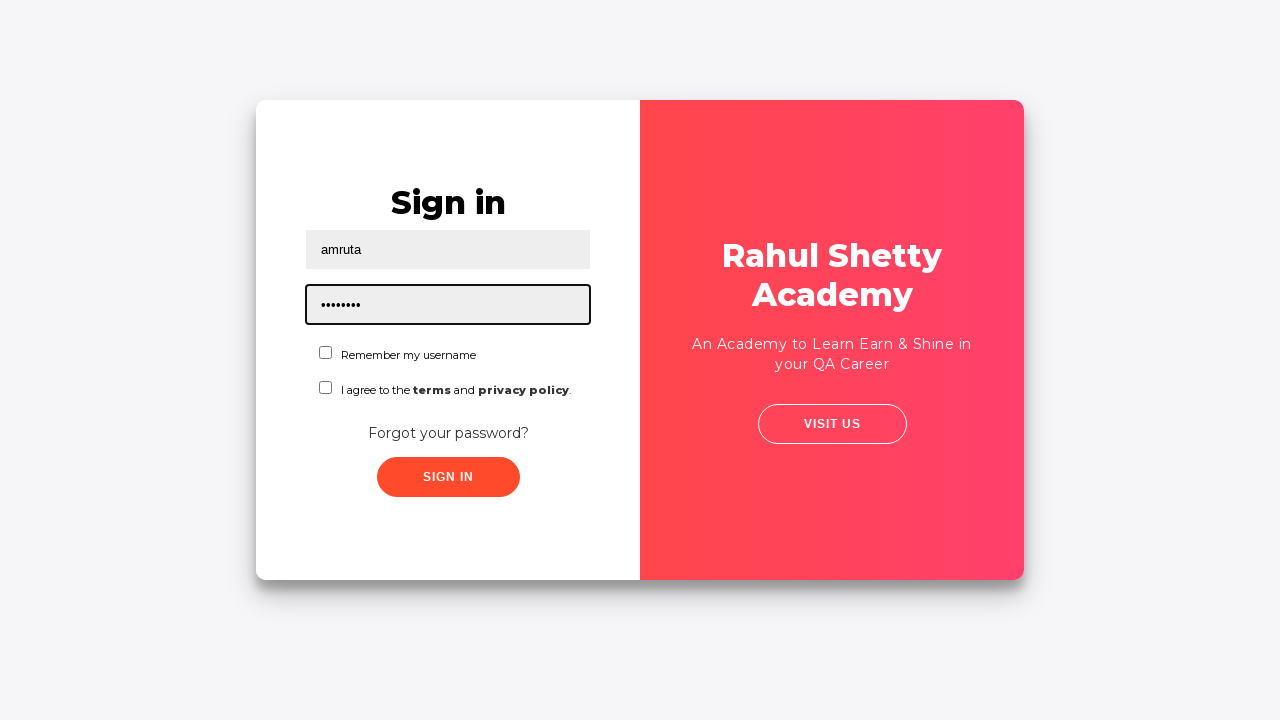

Clicked 'Forgot your password?' link to navigate to password recovery section at (448, 433) on text=Forgot your password?
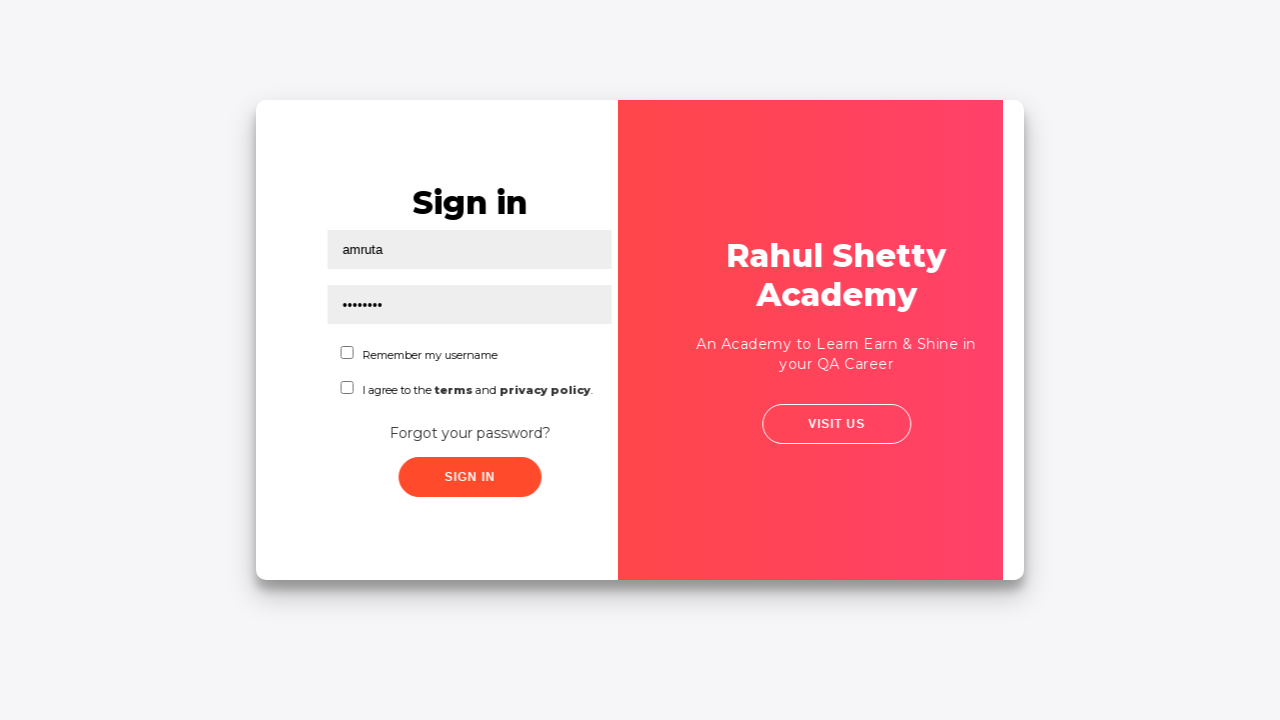

Filled email field in forgot password form with 'amruta@qa.com' on //input[@type='text'][2]
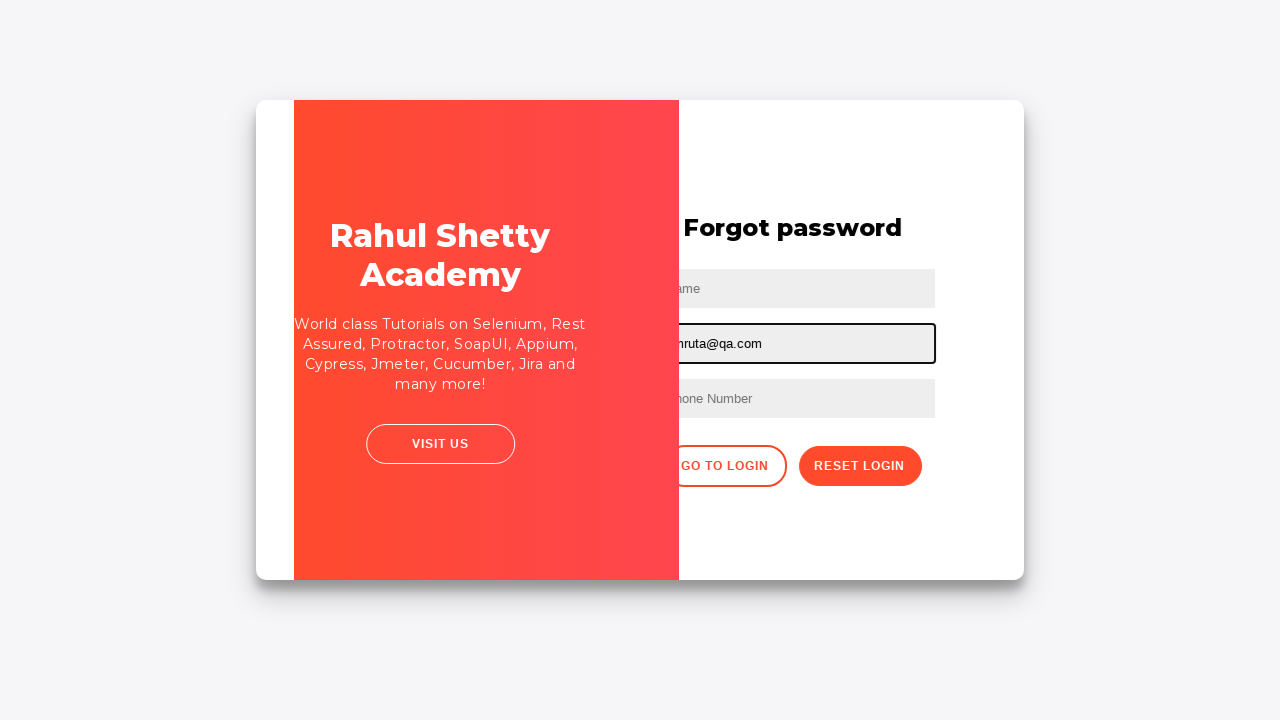

Cleared the email field on //input[@type='text'][2]
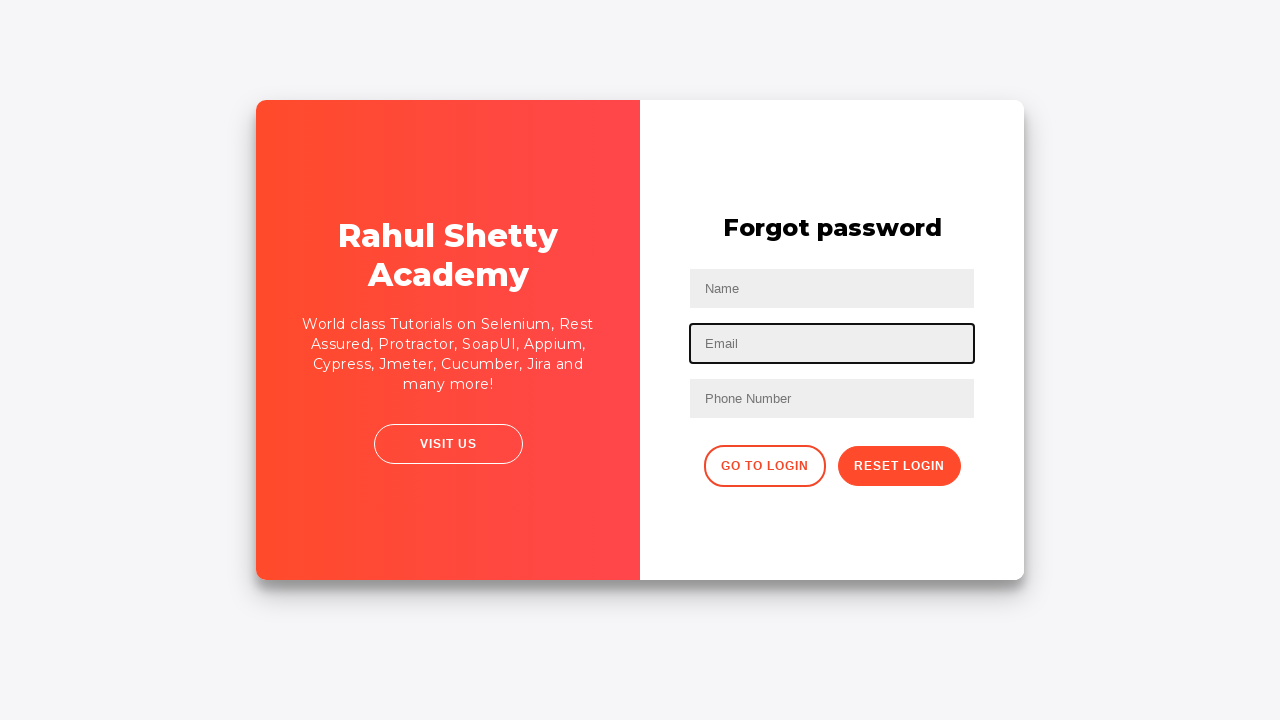

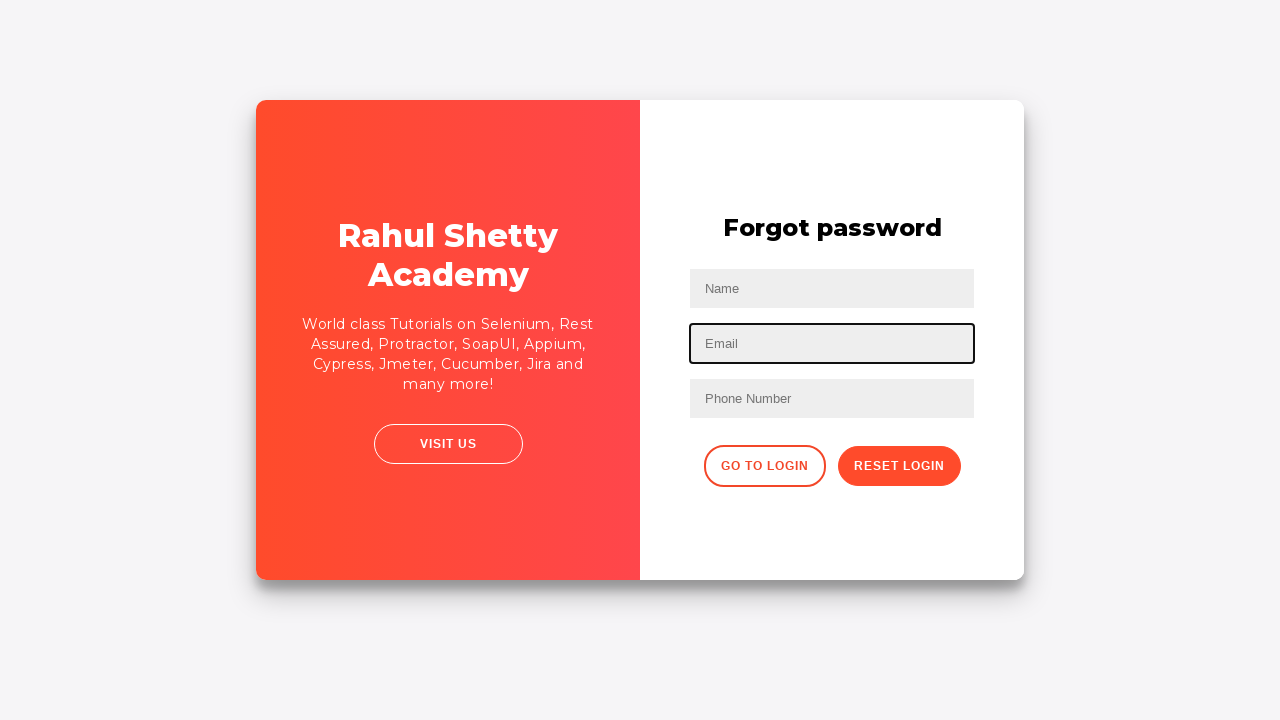